Tests that an error message is displayed when entering a value above the maximum allowed value

Starting URL: https://sngular-assesmet-app-5k34.vercel.app

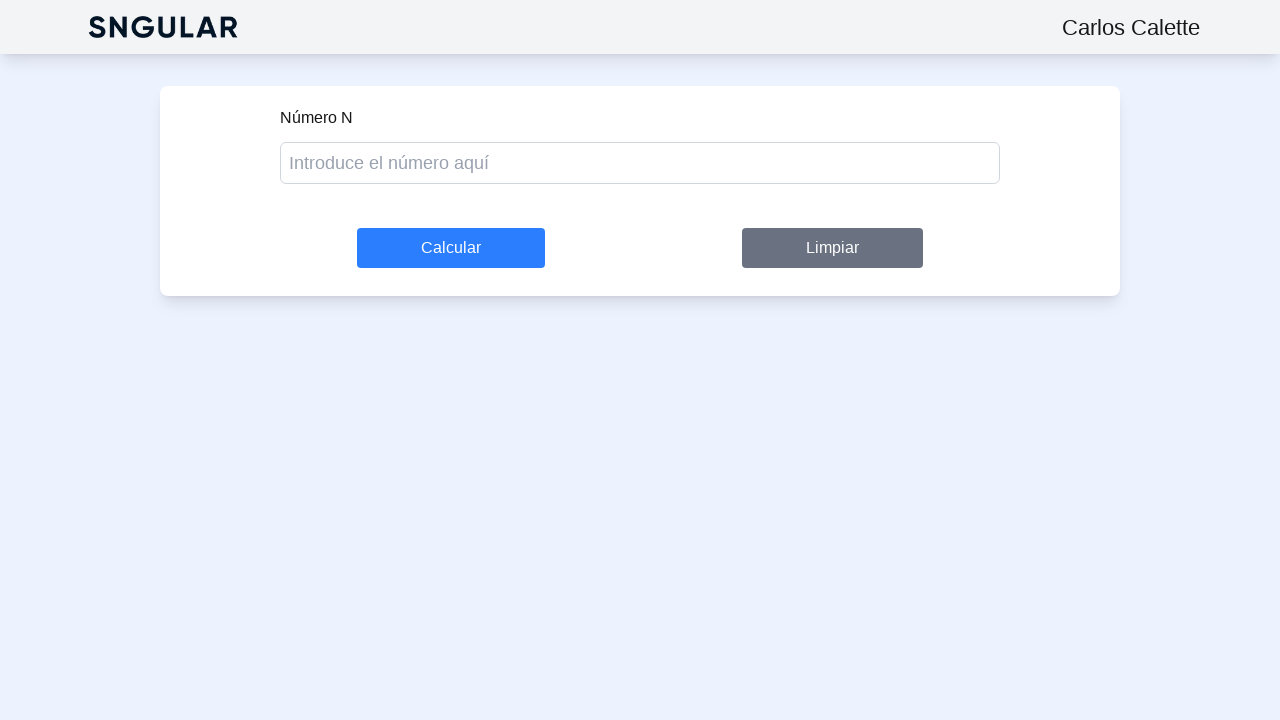

Filled form input with value '79' above maximum allowed value on [data-testid="form-input"]
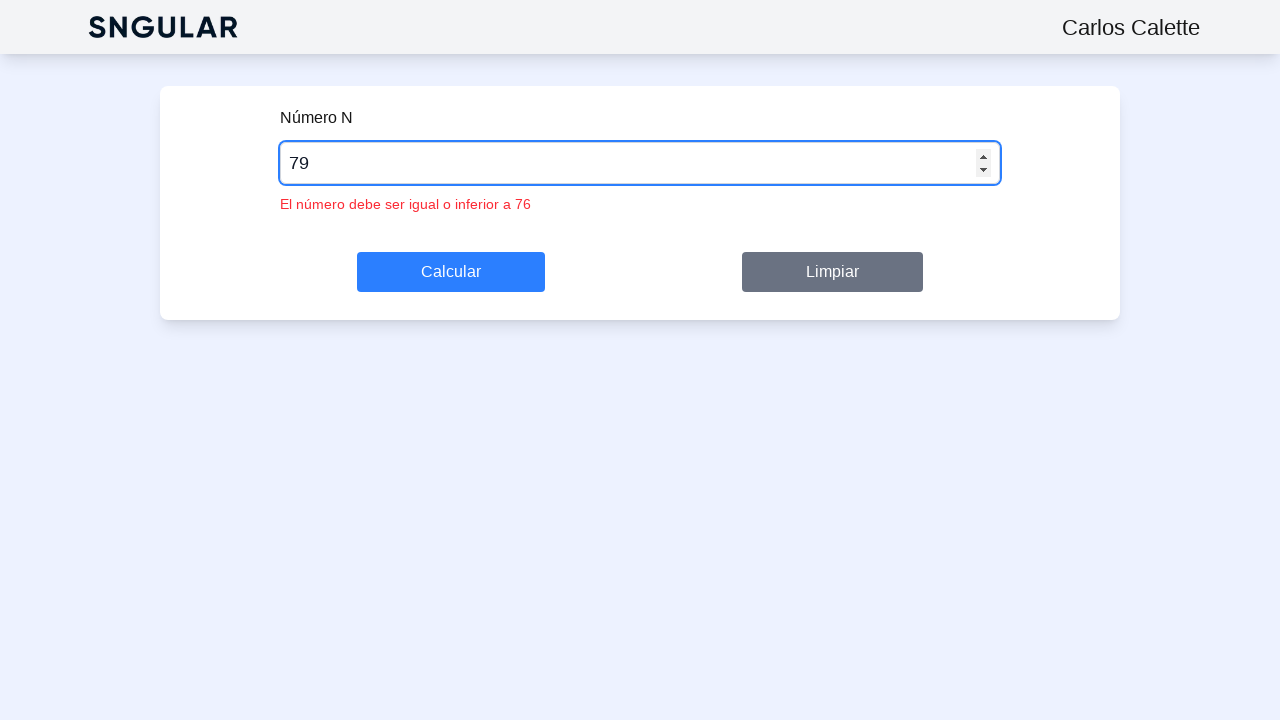

Located error message element
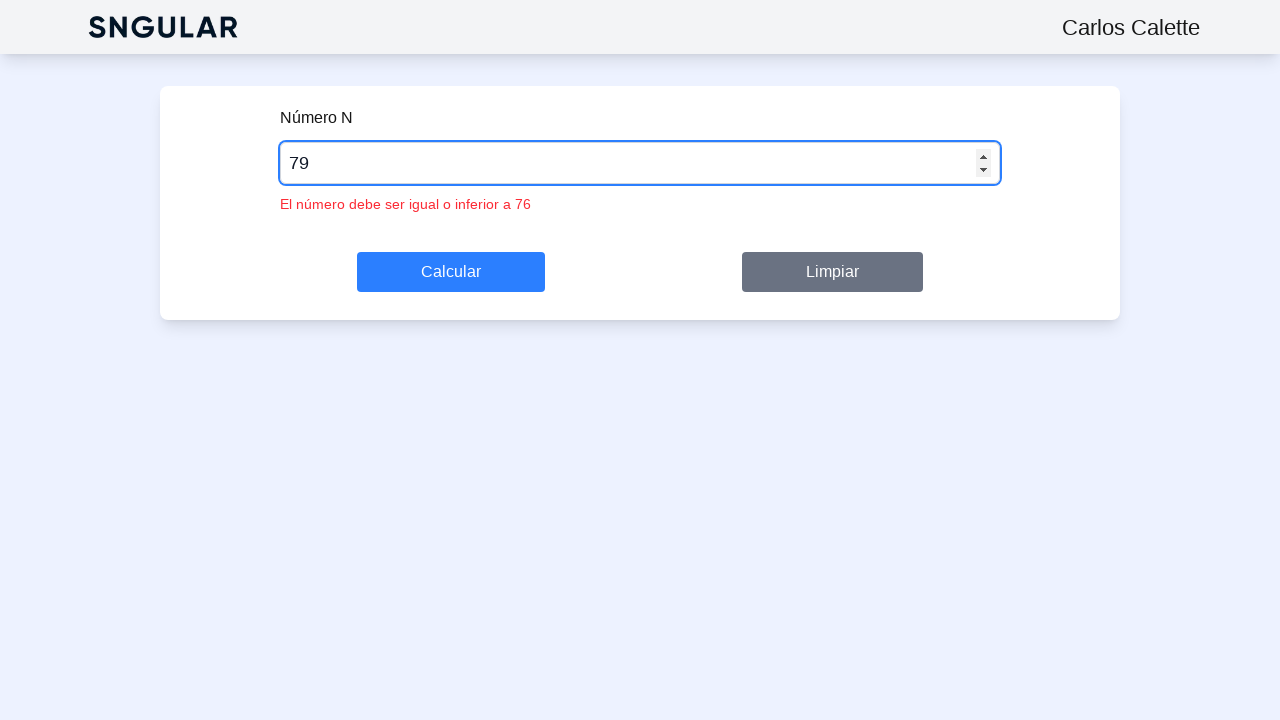

Error message is now visible
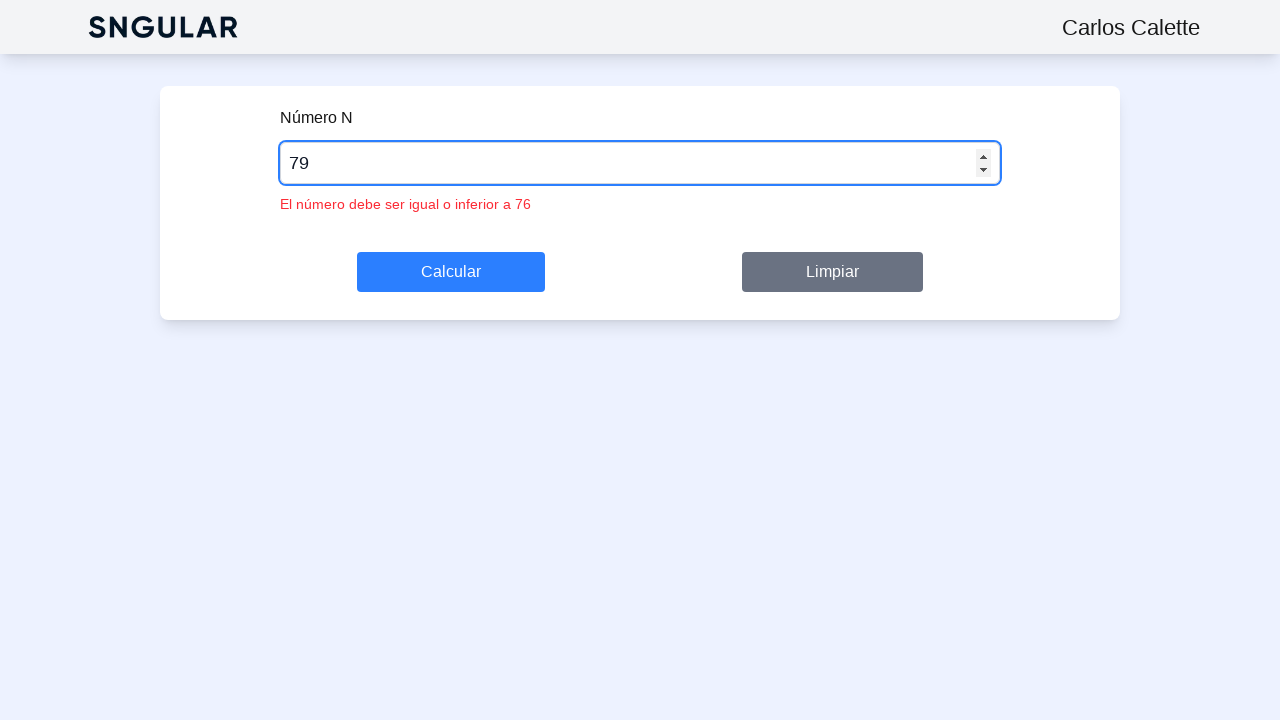

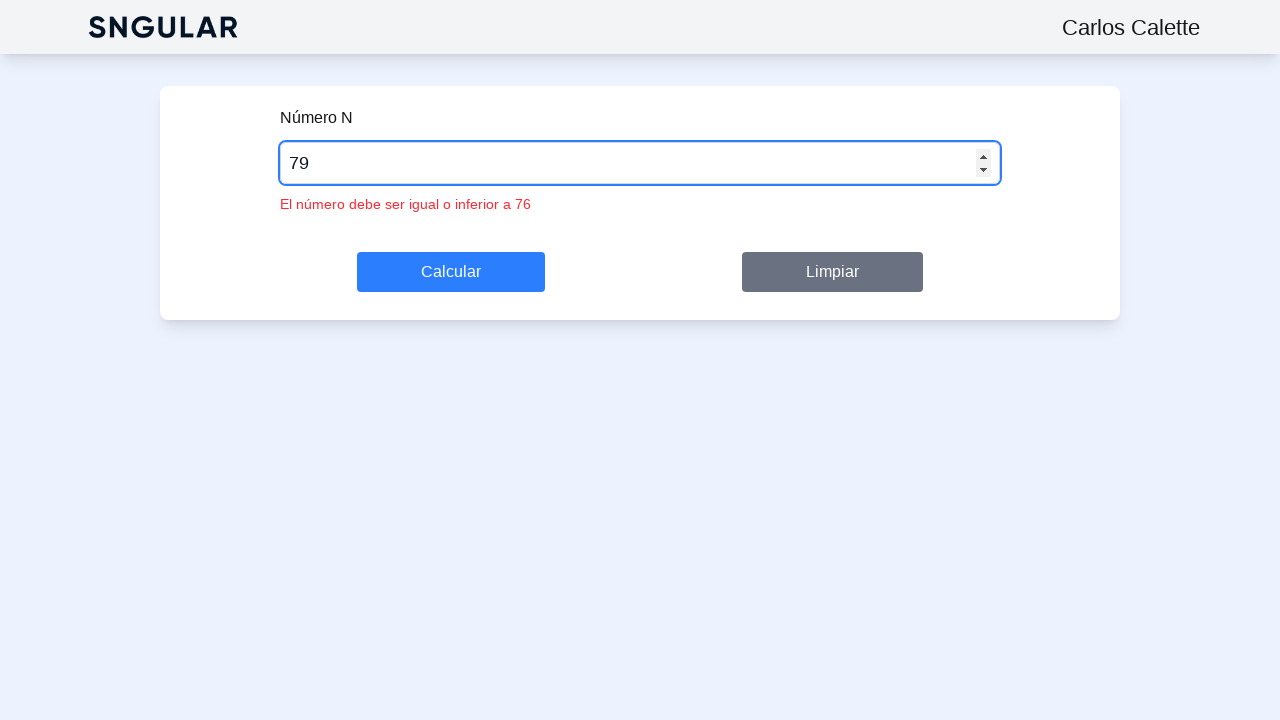